Tests iframe interaction by switching to an iframe, verifying content inside it, then switching back to parent frame to verify header text

Starting URL: https://practice.cydeo.com/iframe

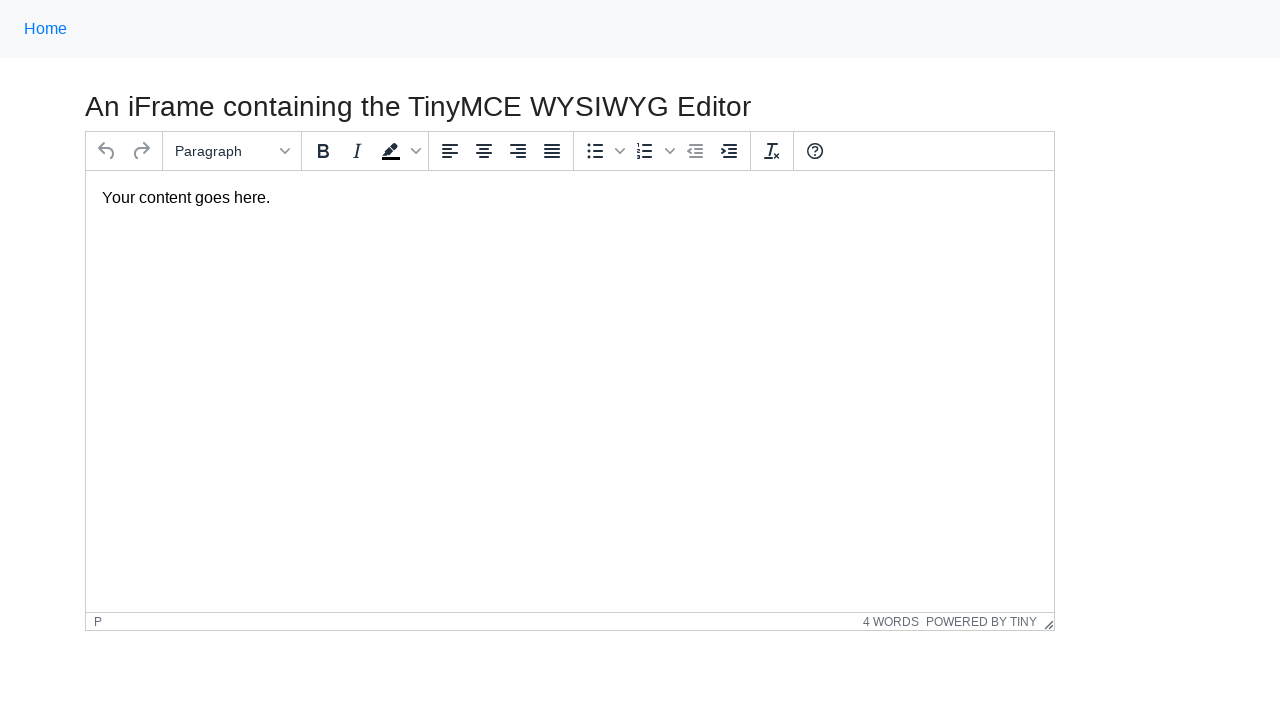

Navigated to iframe practice page
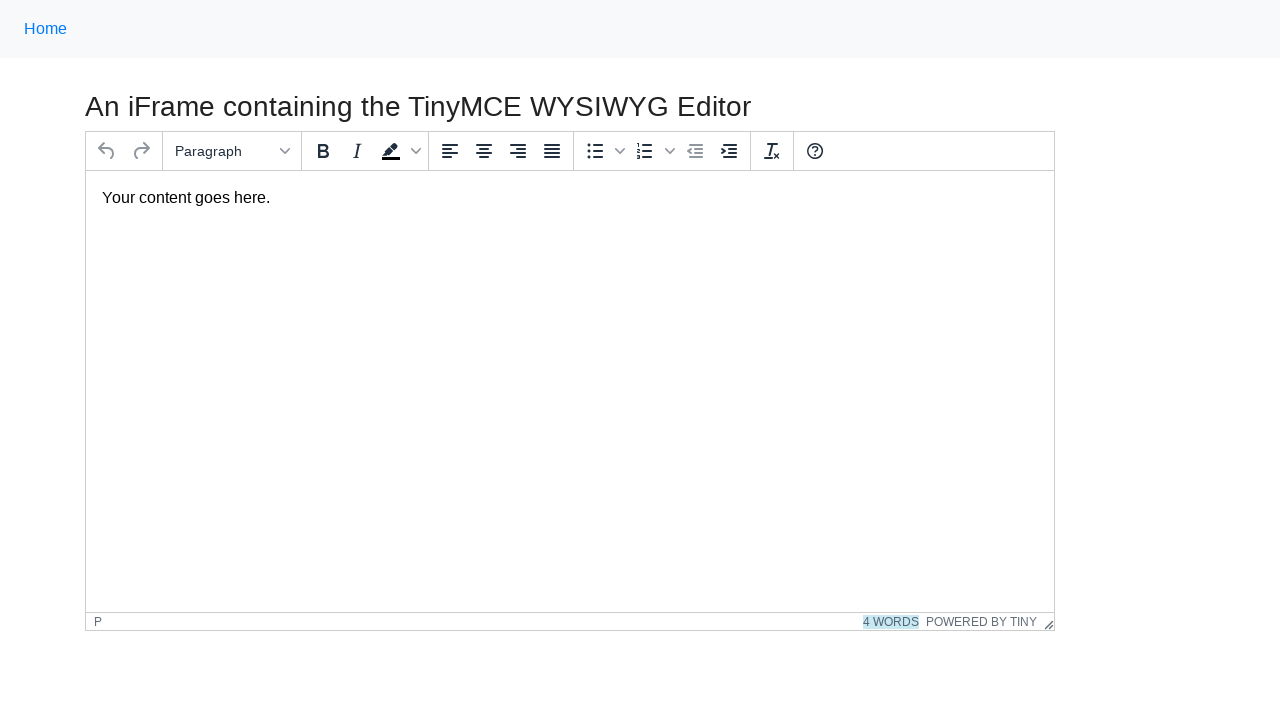

Located first iframe on the page
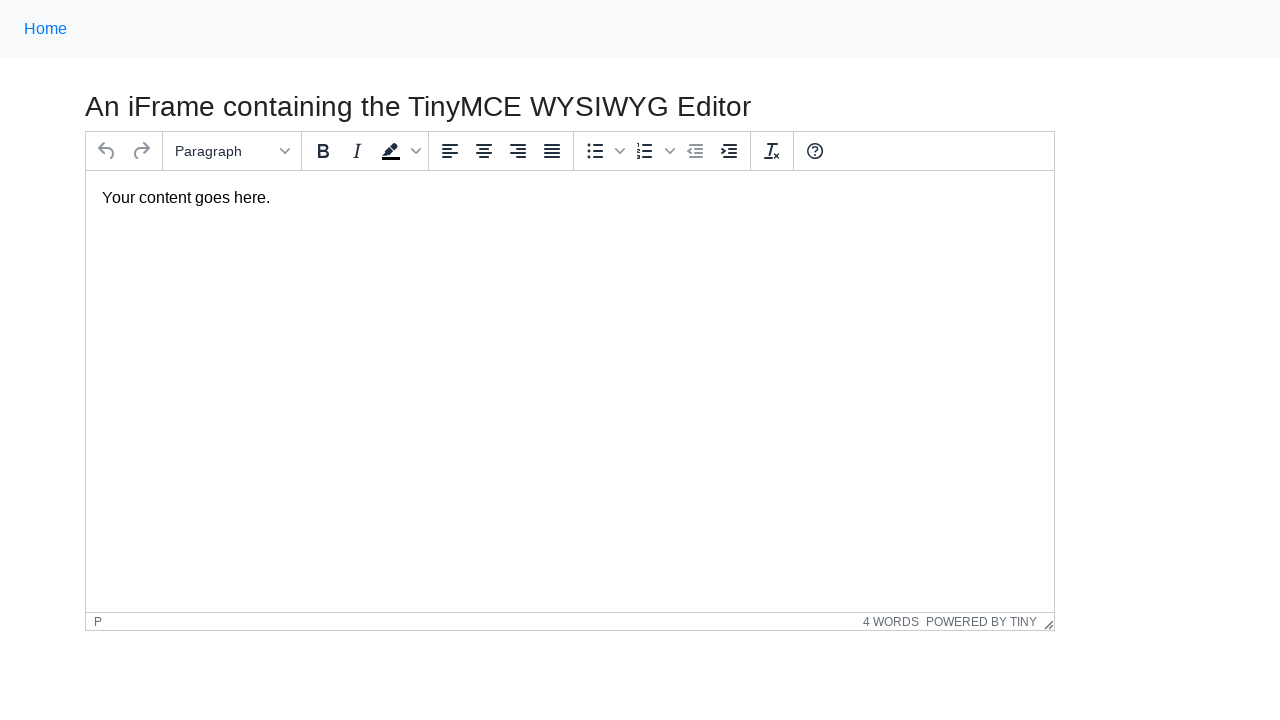

Verified paragraph element exists inside iframe
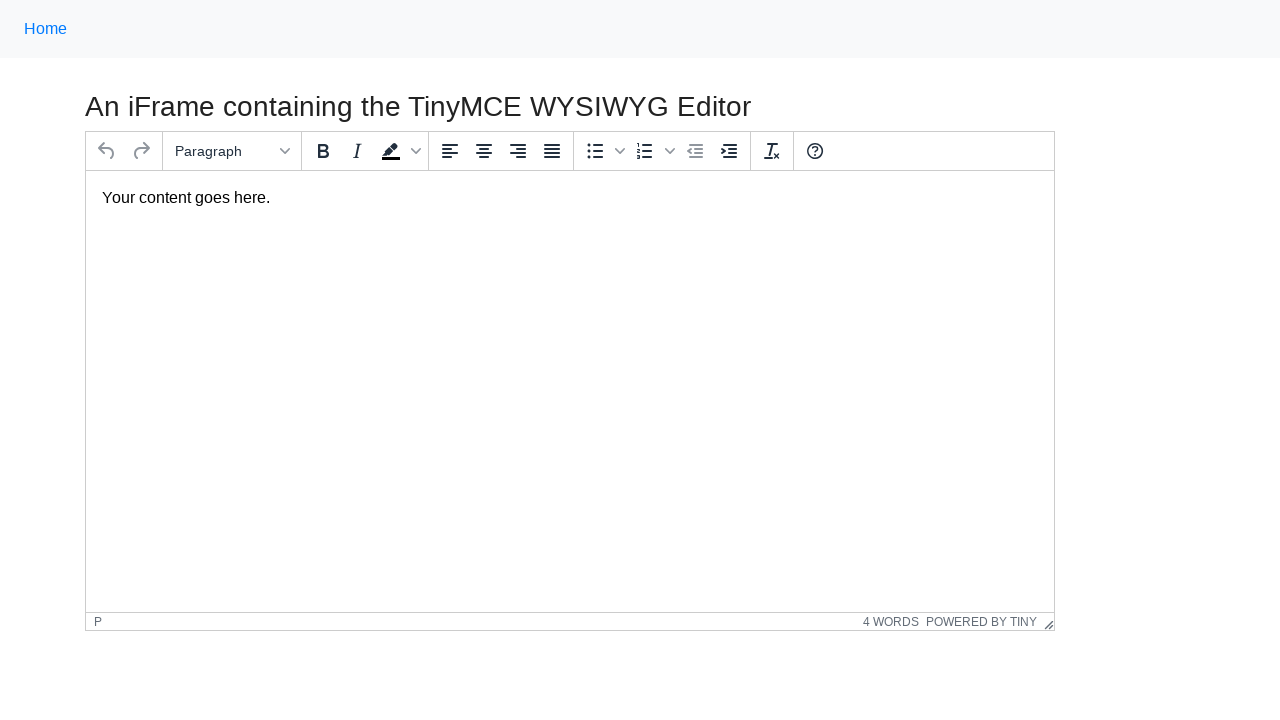

Verified header element exists in parent frame
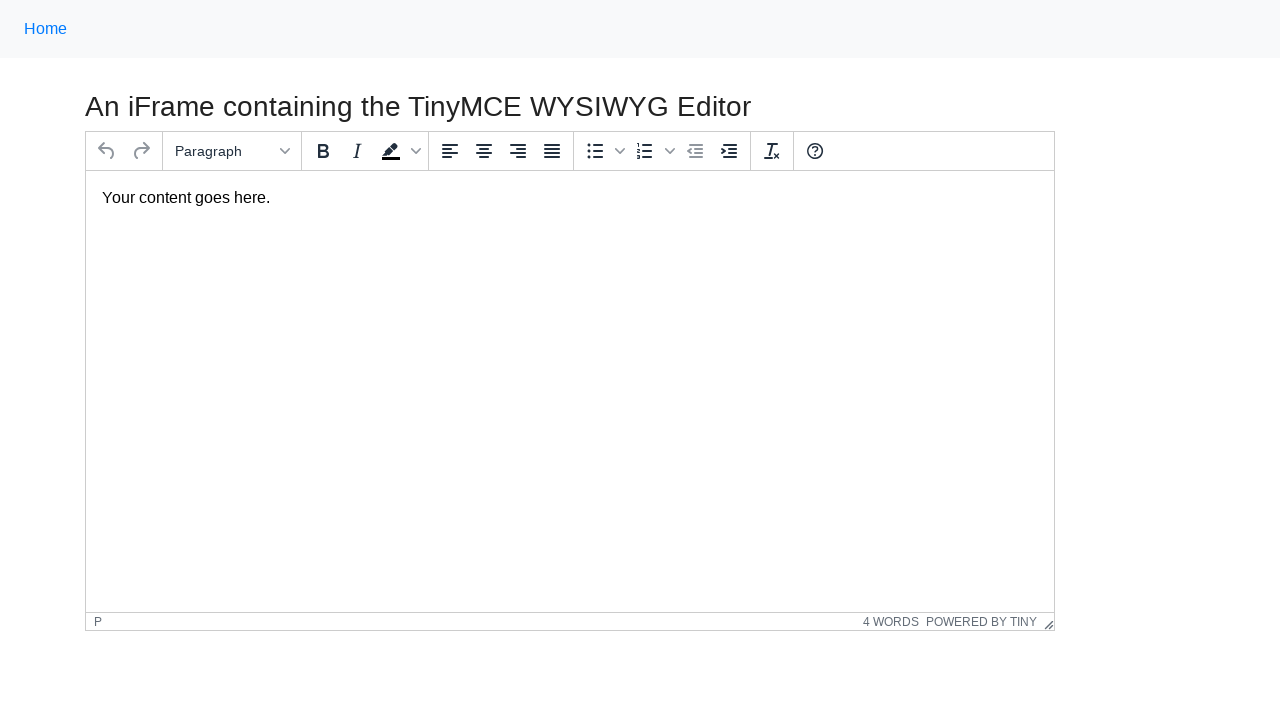

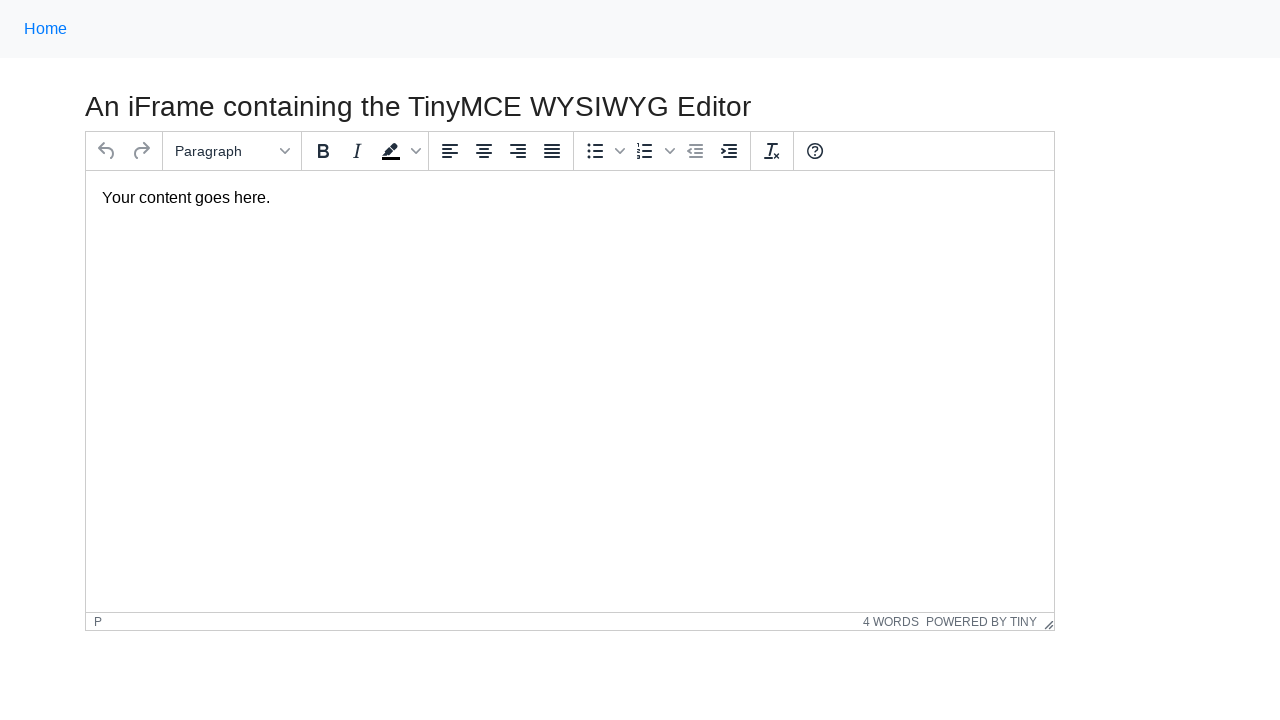